Tests registration form behavior when password exceeds 20 characters, verifying form truncates input

Starting URL: https://anatoly-karpovich.github.io/demo-login-form/

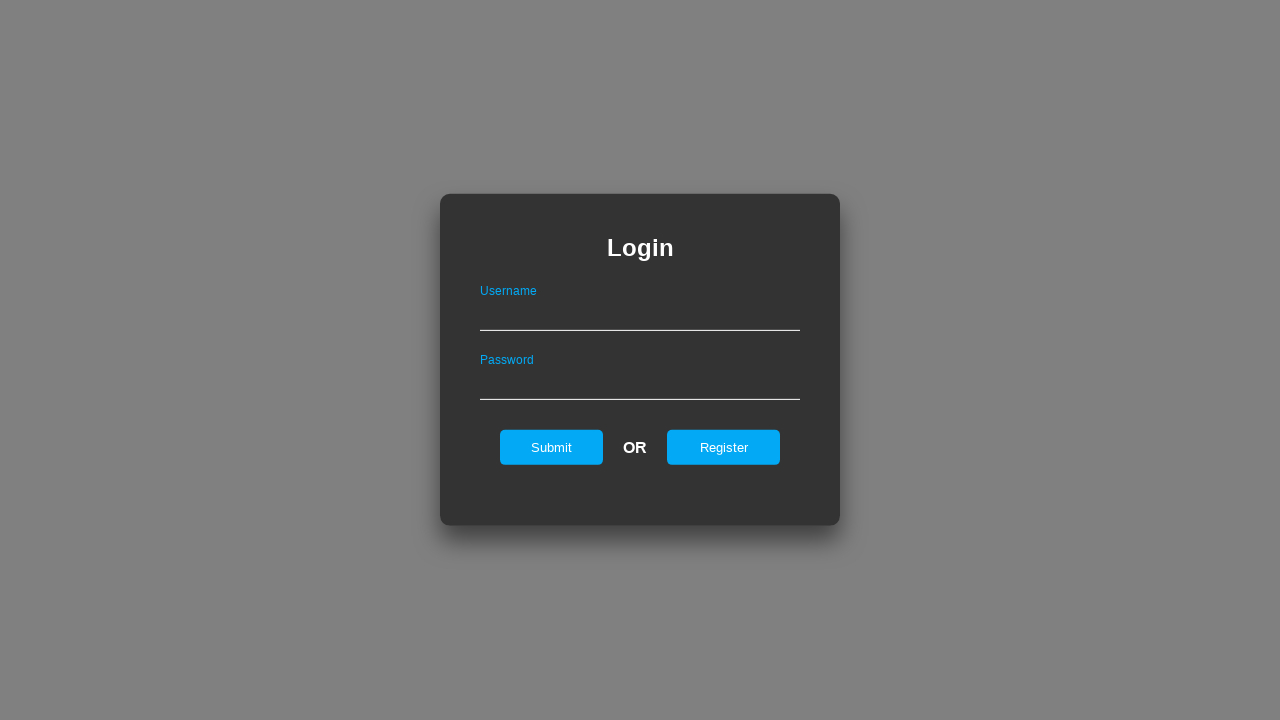

Clicked register link to show registration form at (724, 447) on #registerOnLogin
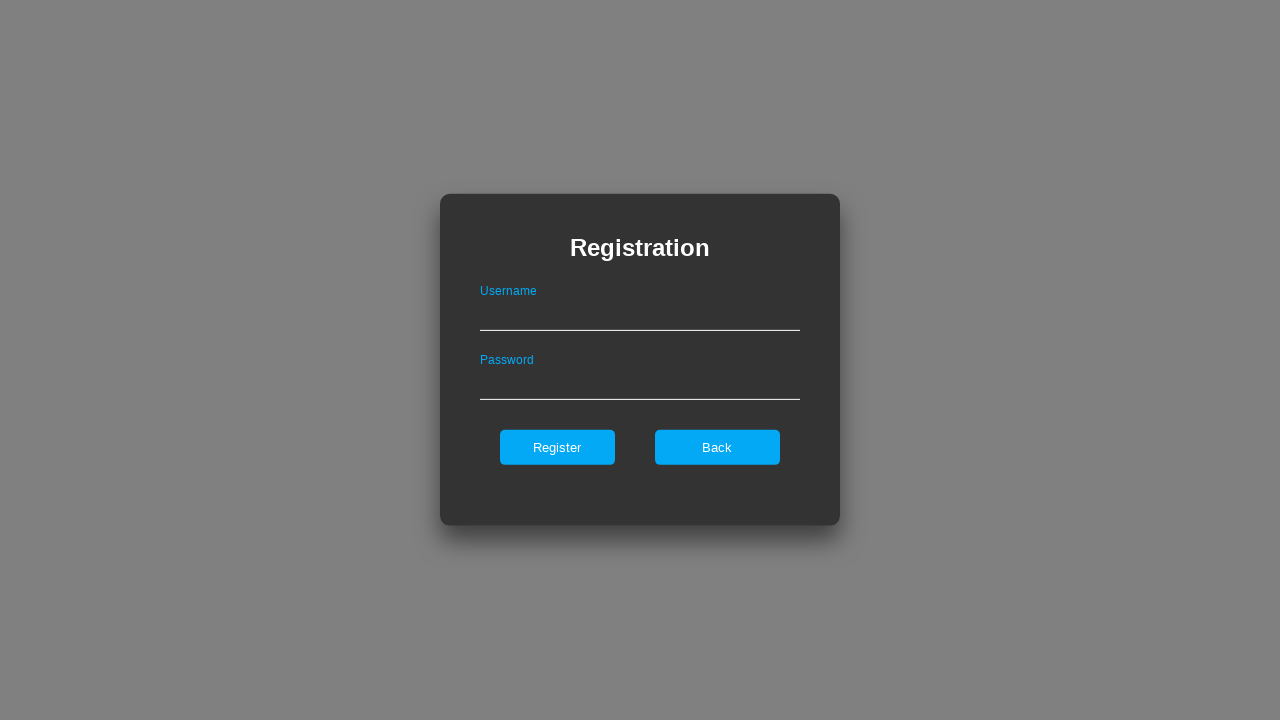

Filled username field with 'validUser' on .registerForm #userNameOnRegister
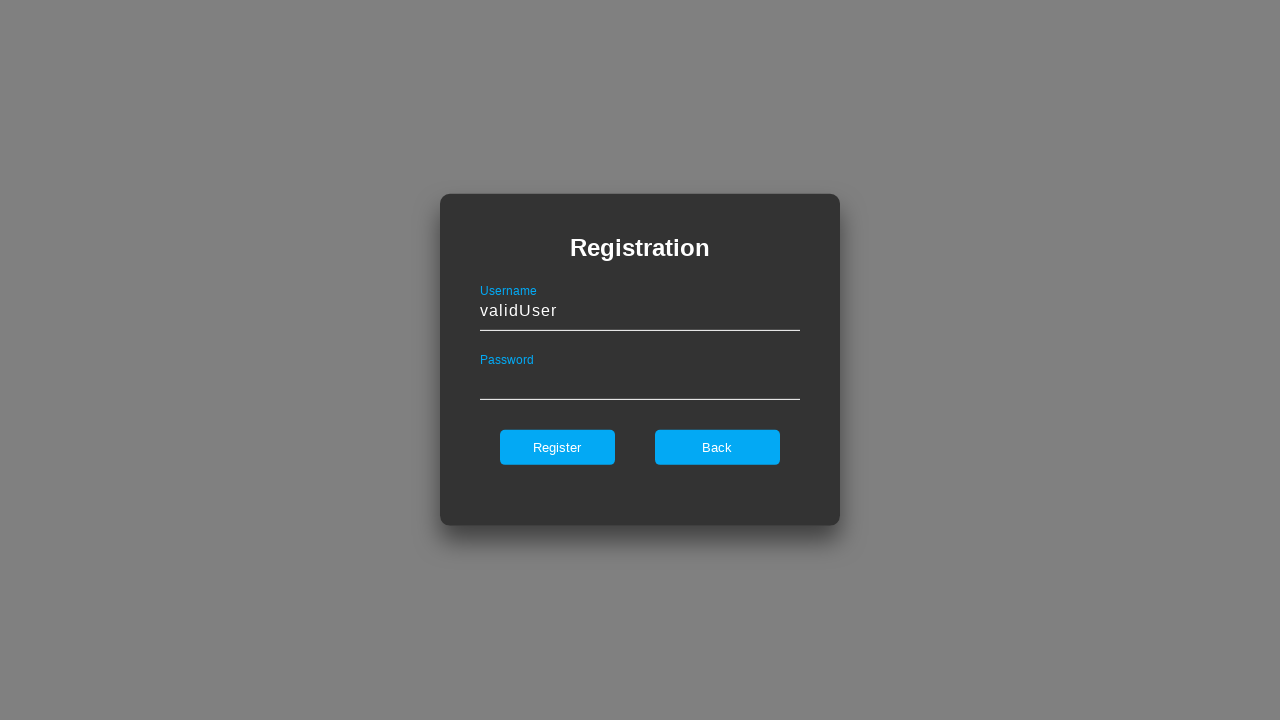

Filled password field with 28-character password 'ValidPass123!ValidPass123!' on .registerForm #passwordOnRegister
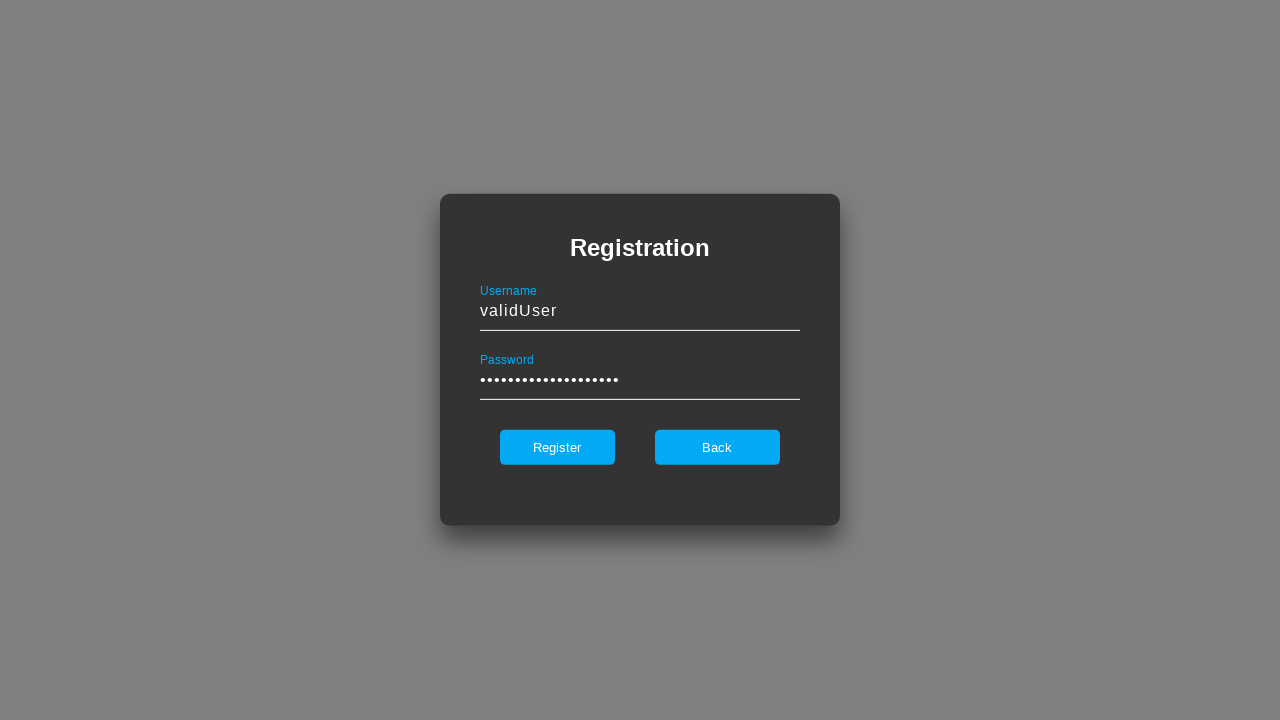

Retrieved password value from form: 'ValidPass123!ValidPa' (length: 20)
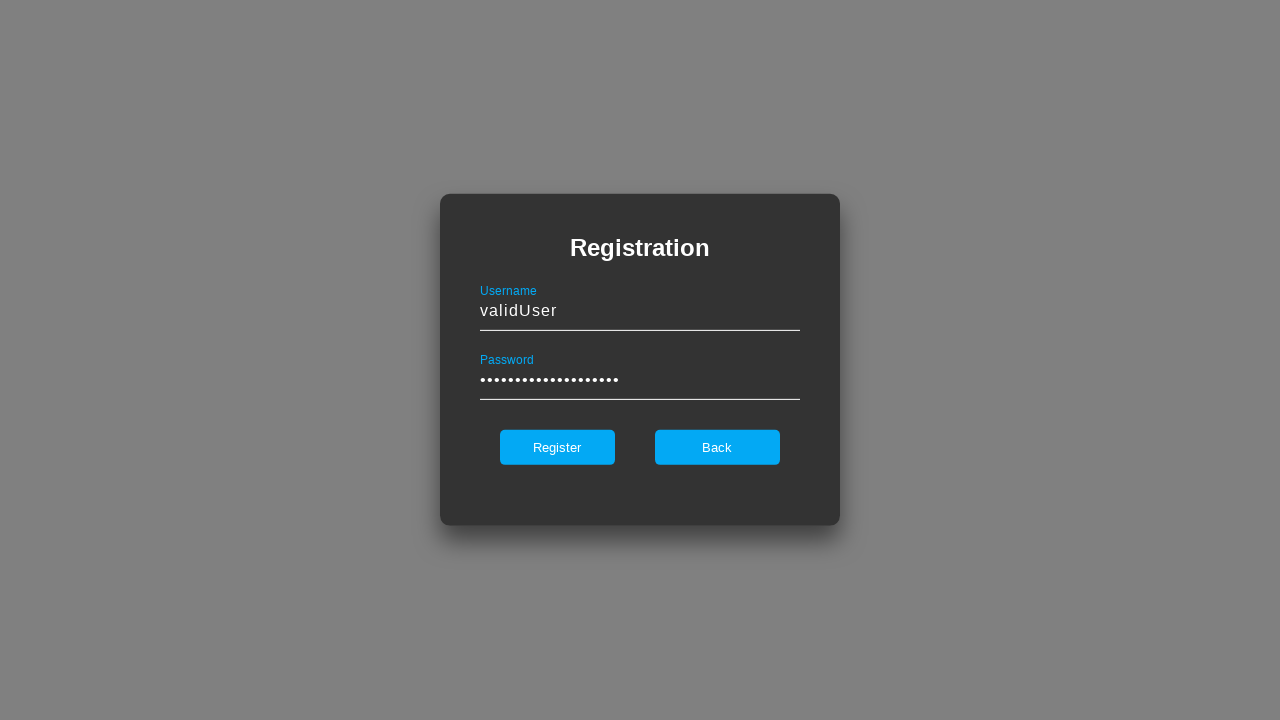

Verified password is truncated to 20 characters or less
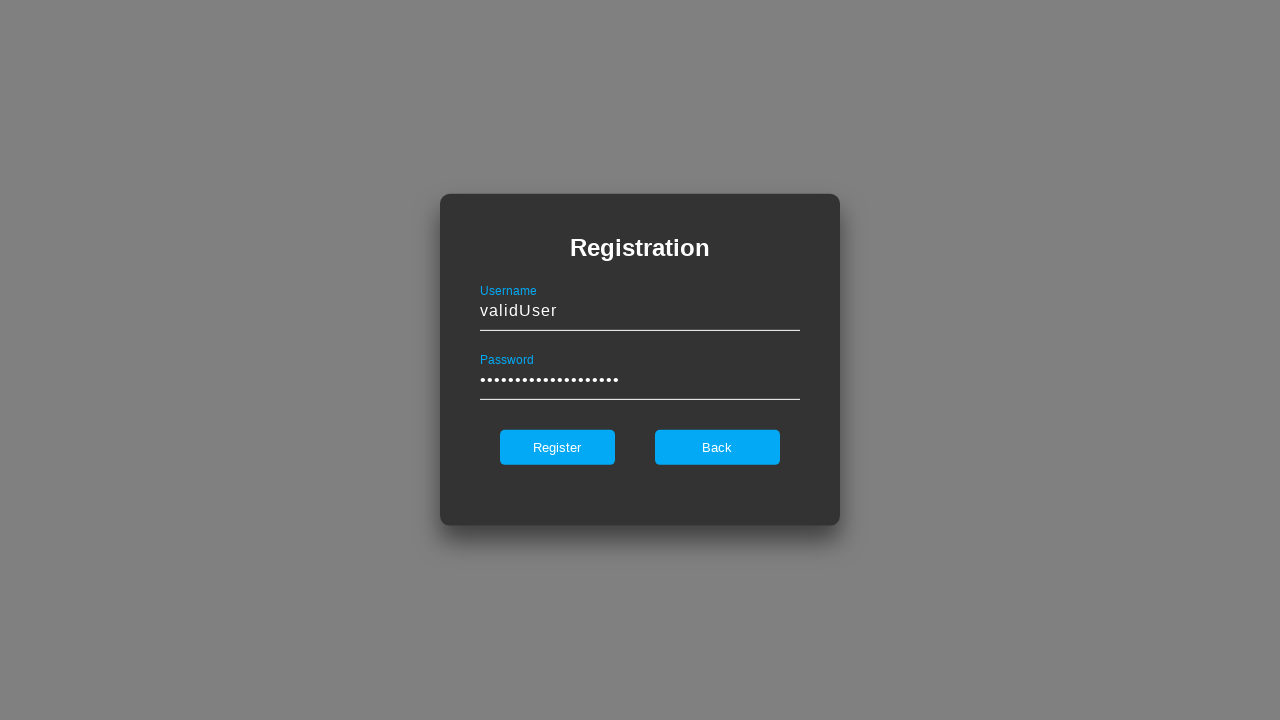

Clicked register button to submit form at (557, 447) on .registerForm #register
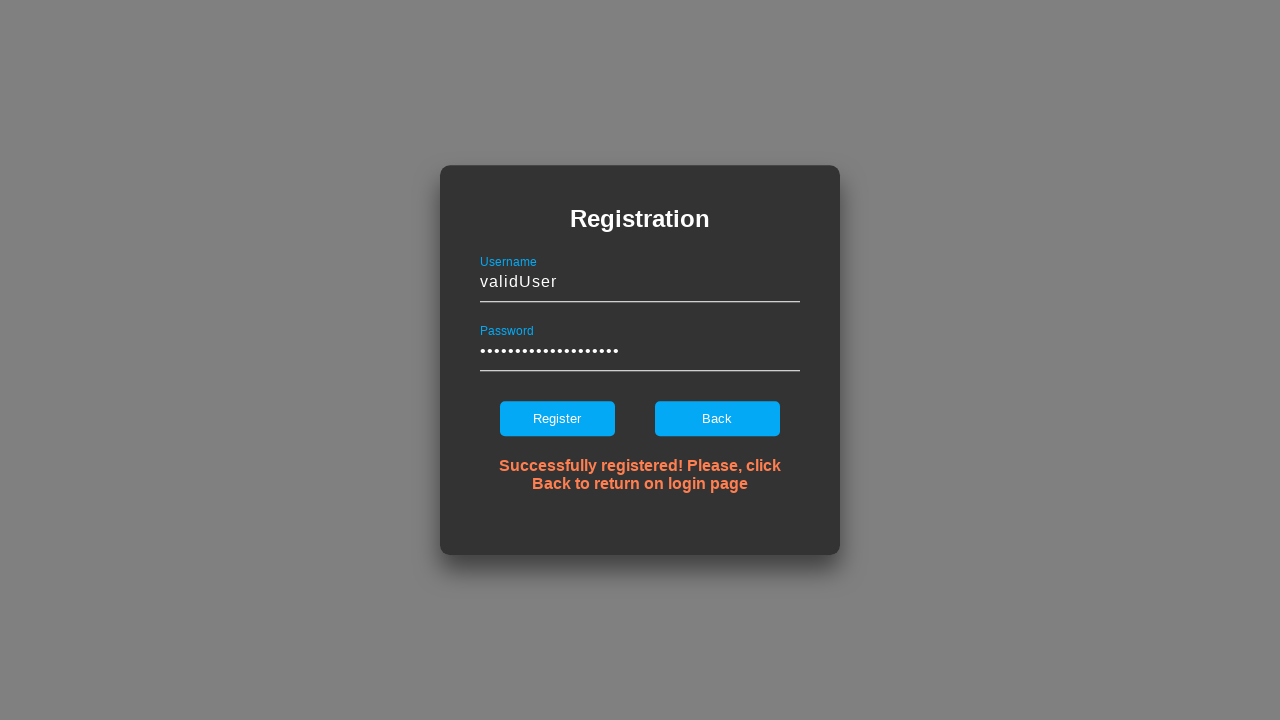

Verified success message appears: 'Successfully registered! Please, click Back to return on login page'
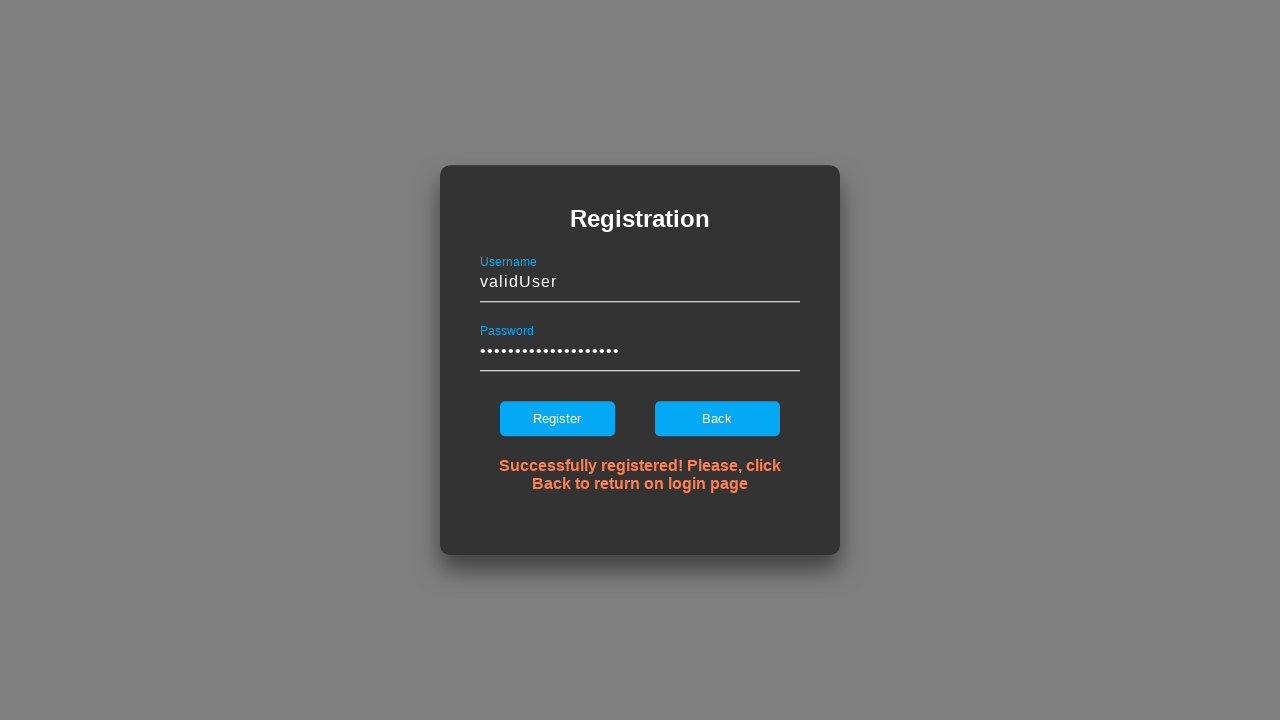

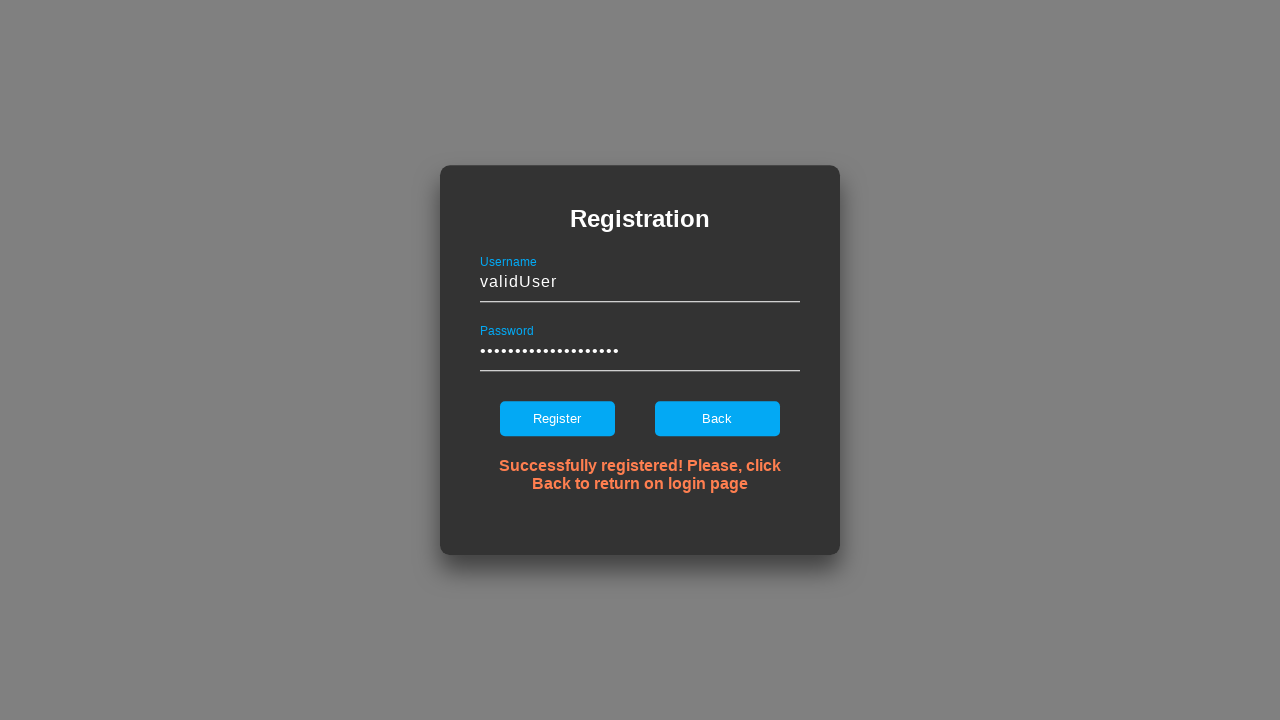